Tests page scrolling by pressing Page Down key

Starting URL: https://rahulshettyacademy.com/AutomationPractice/

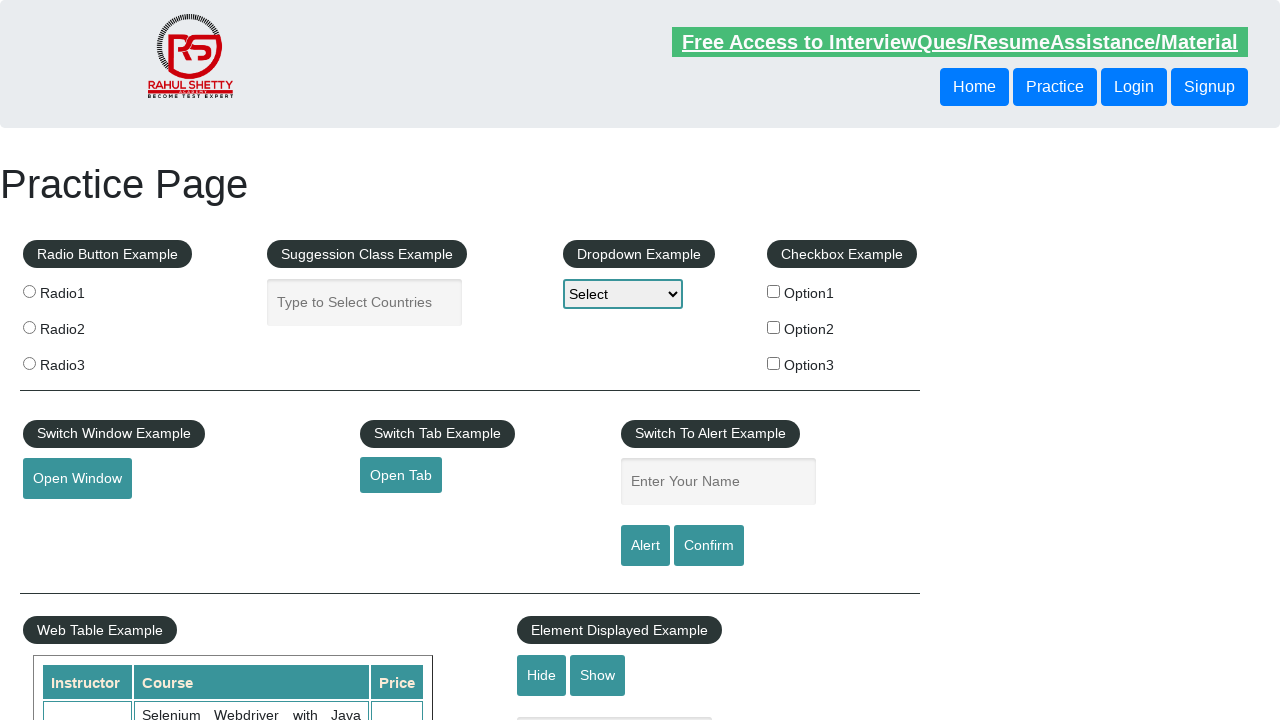

Navigated to AutomationPractice page
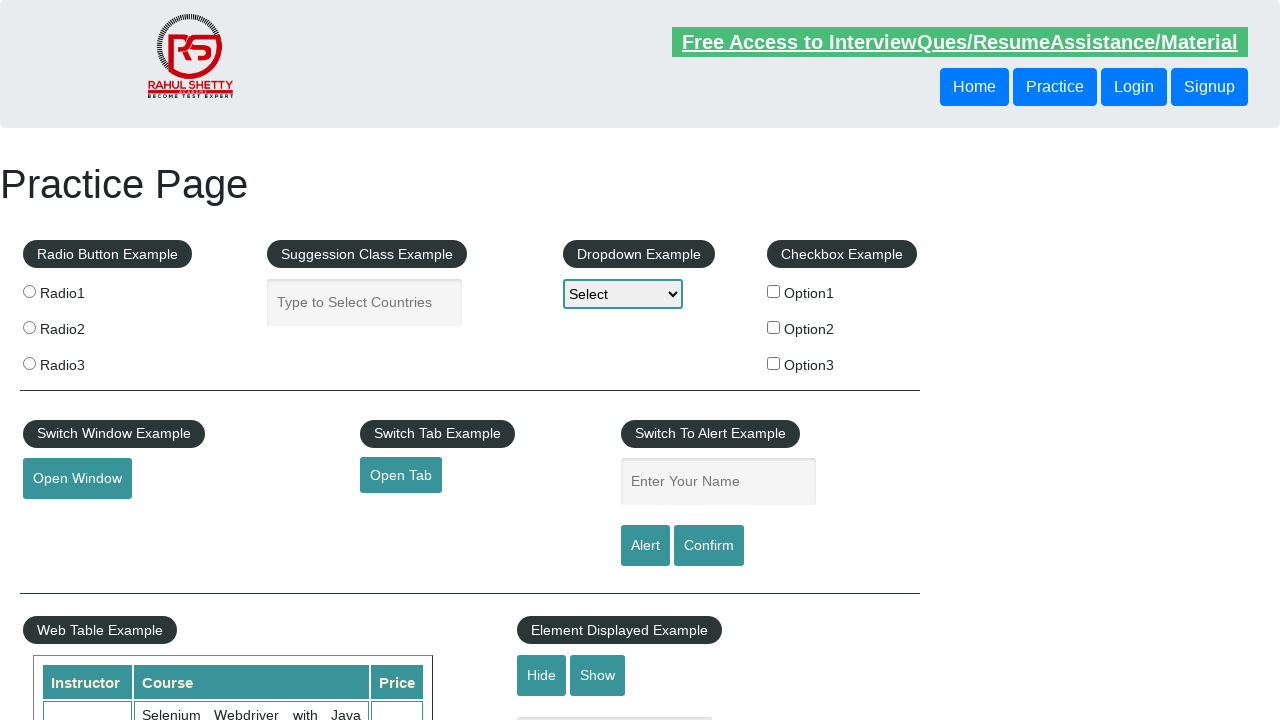

Pressed Page Down key to scroll the page
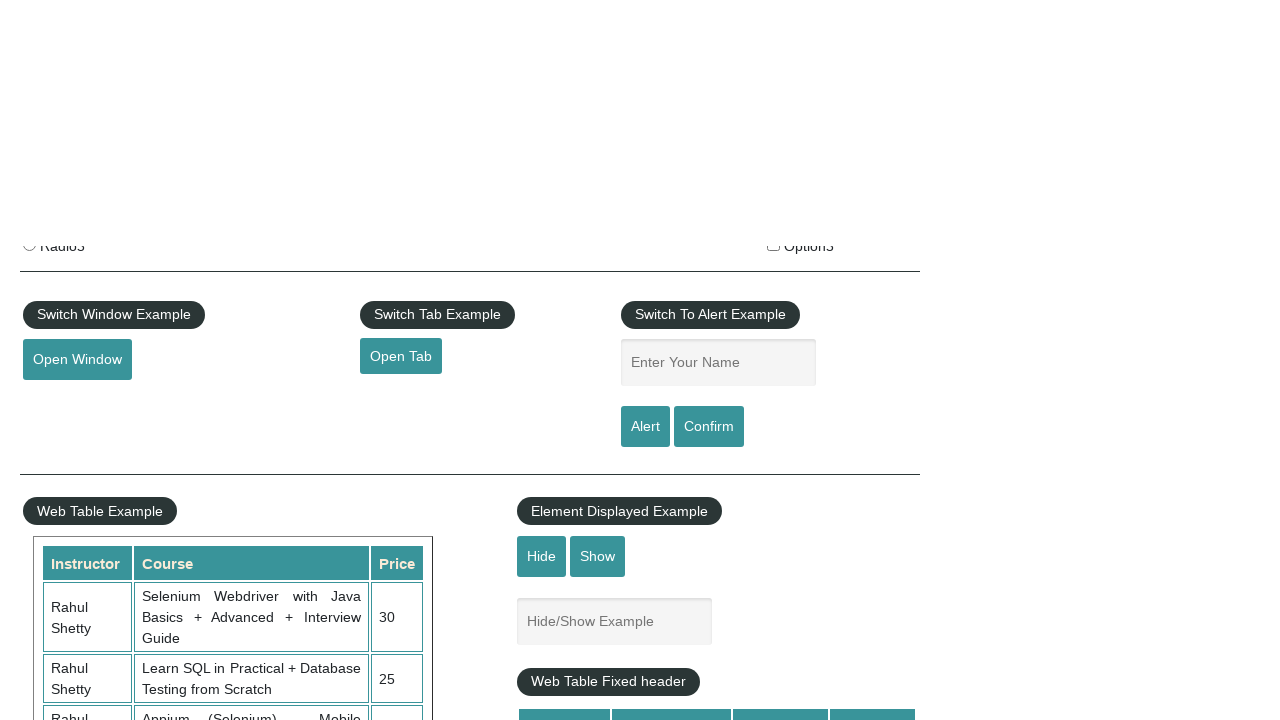

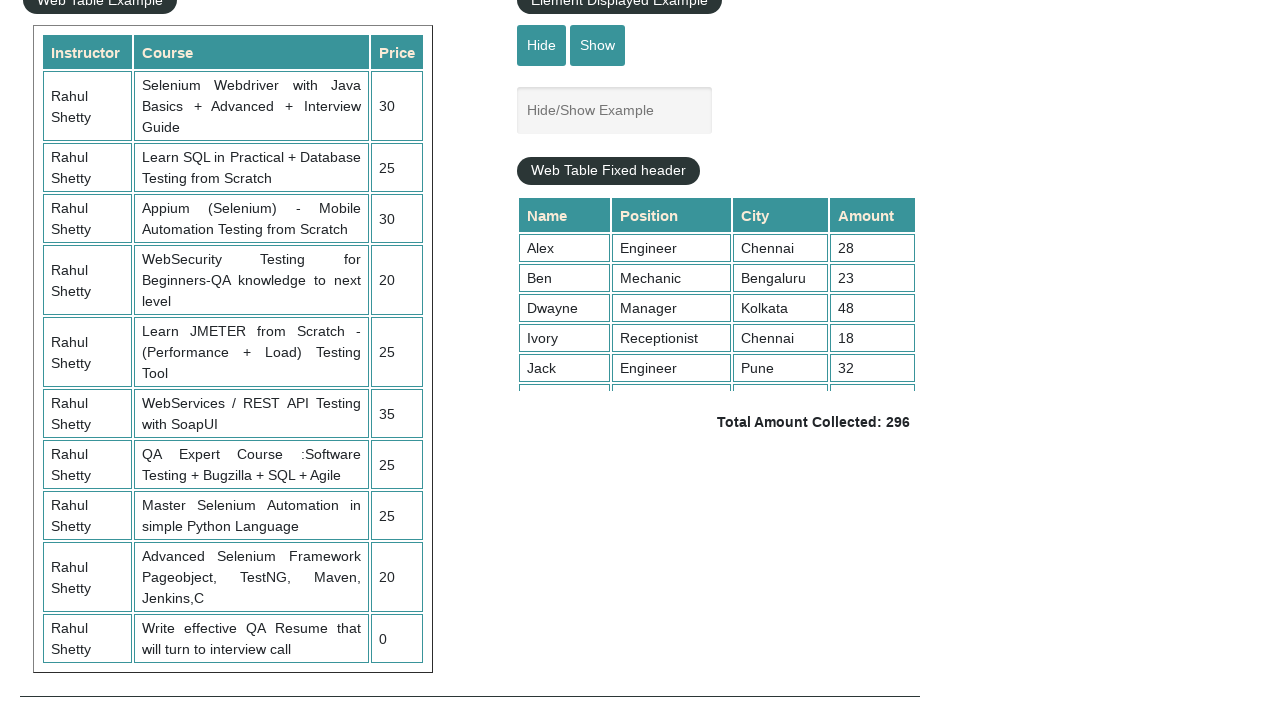